Tests selecting the Other gender radio button on a practice form

Starting URL: https://demoqa.com/automation-practice-form

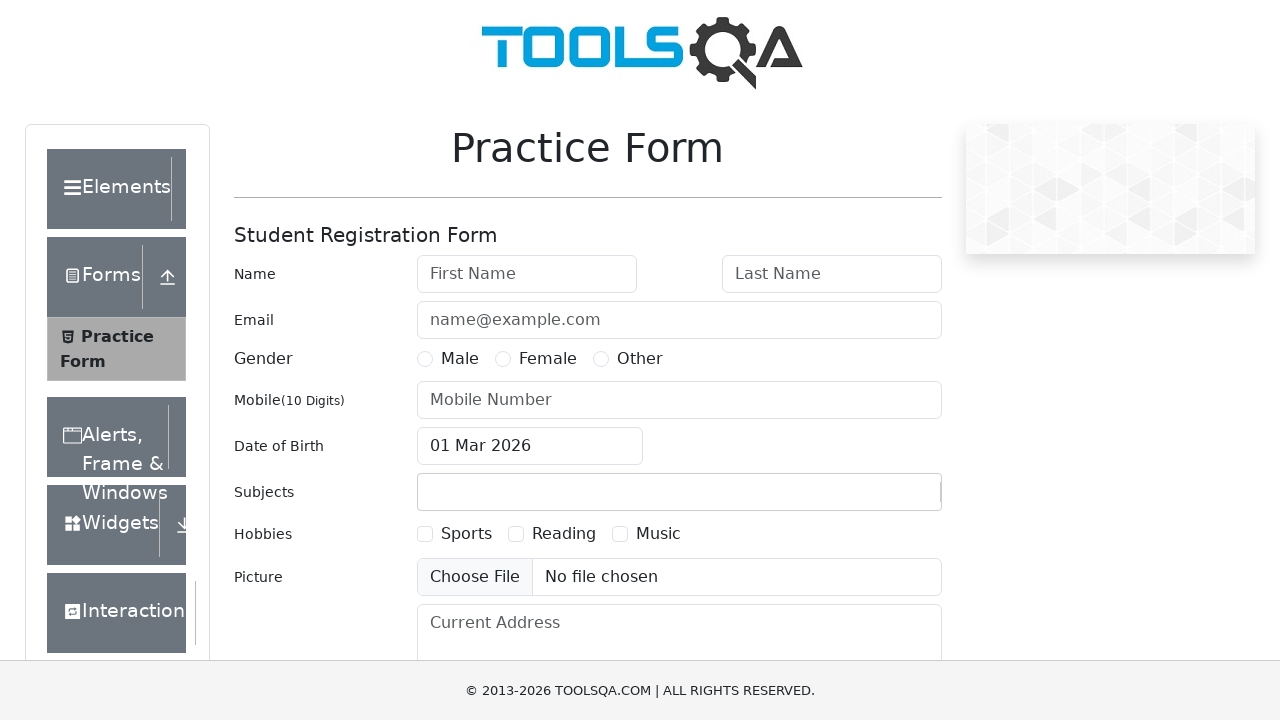

Navigated to automation practice form
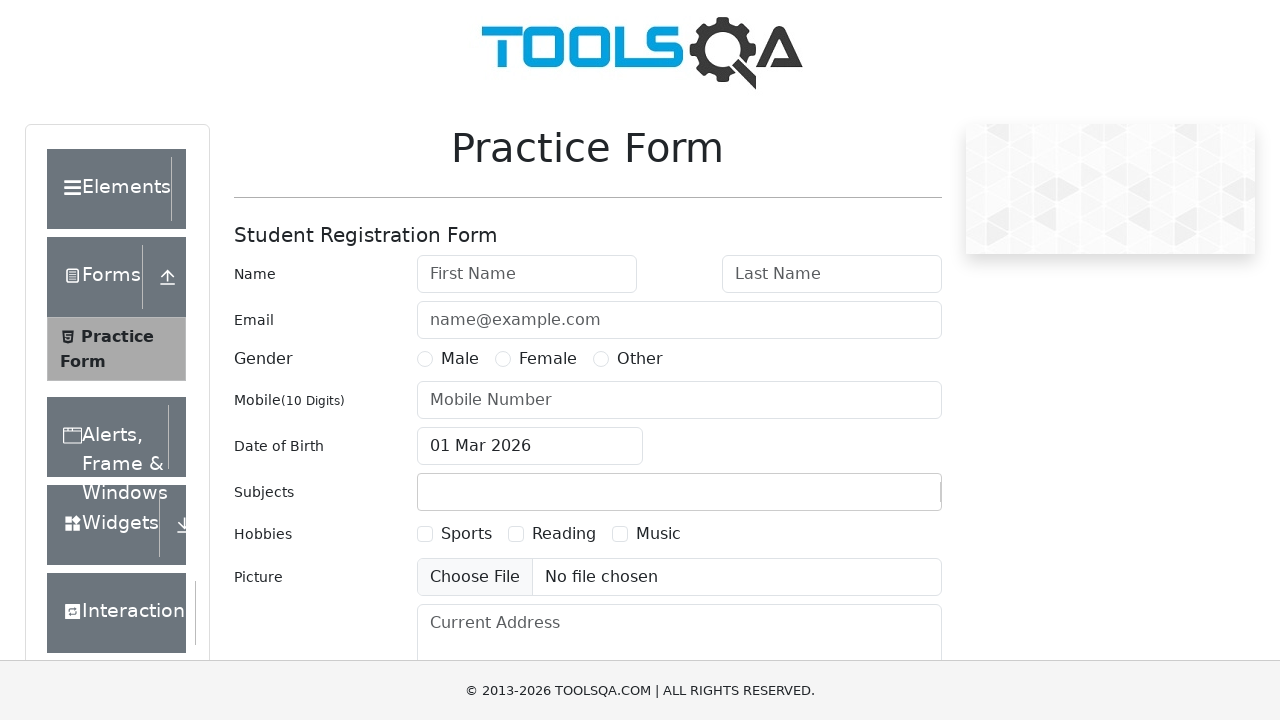

Selected Other gender radio button at (601, 359) on input[value='Other']
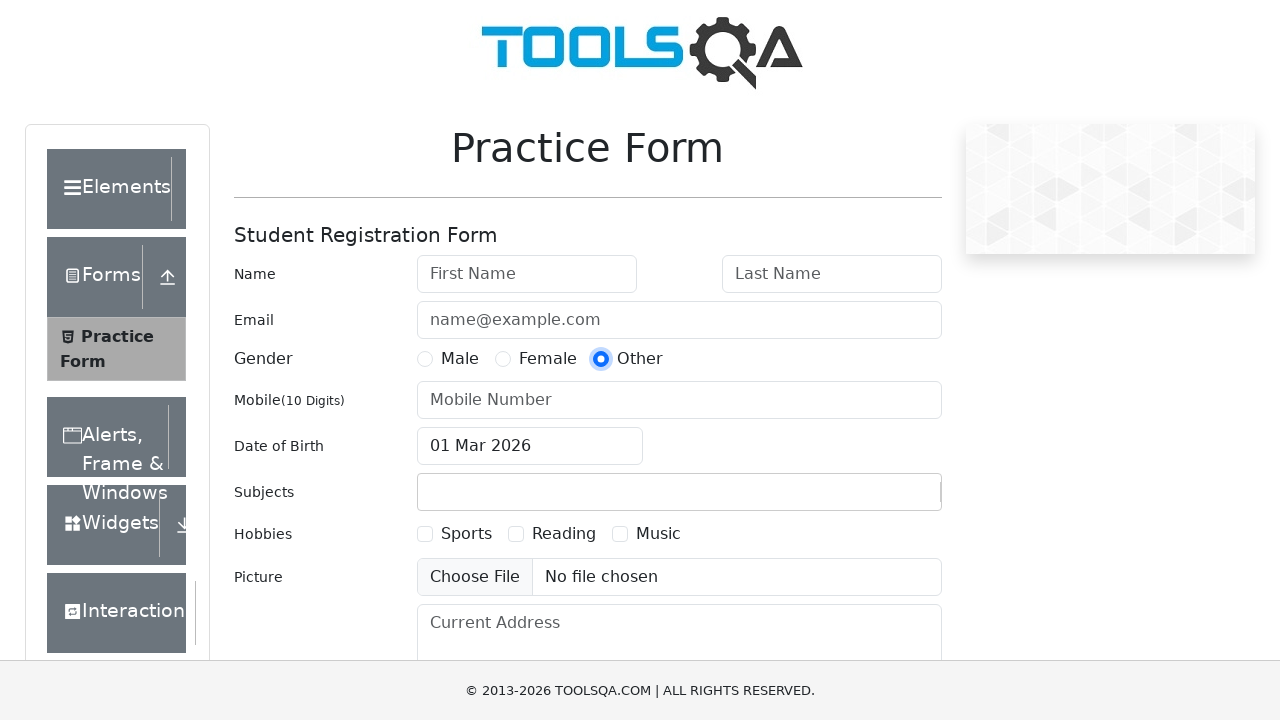

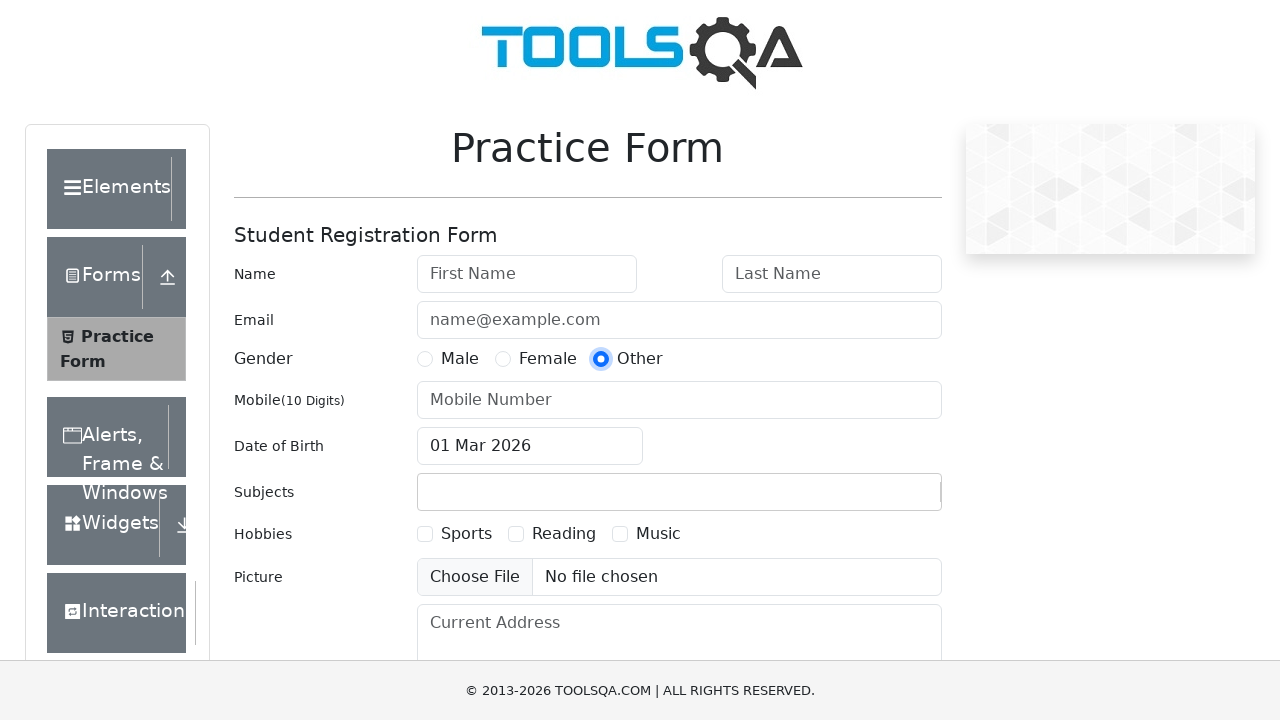